Tests a checkbox interaction on the Sauce Labs guinea pig test page and verifies the placeholder text changes

Starting URL: https://saucelabs.com/test/guinea-pig

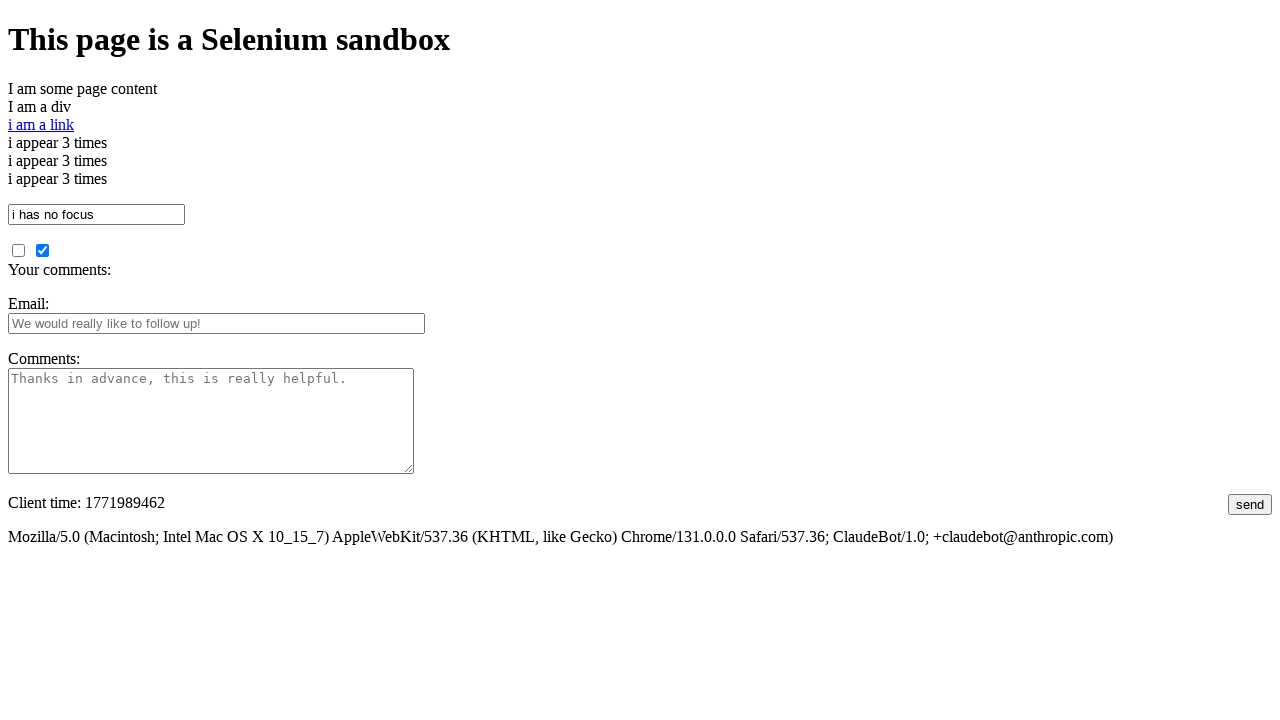

Navigated to Sauce Labs guinea pig test page
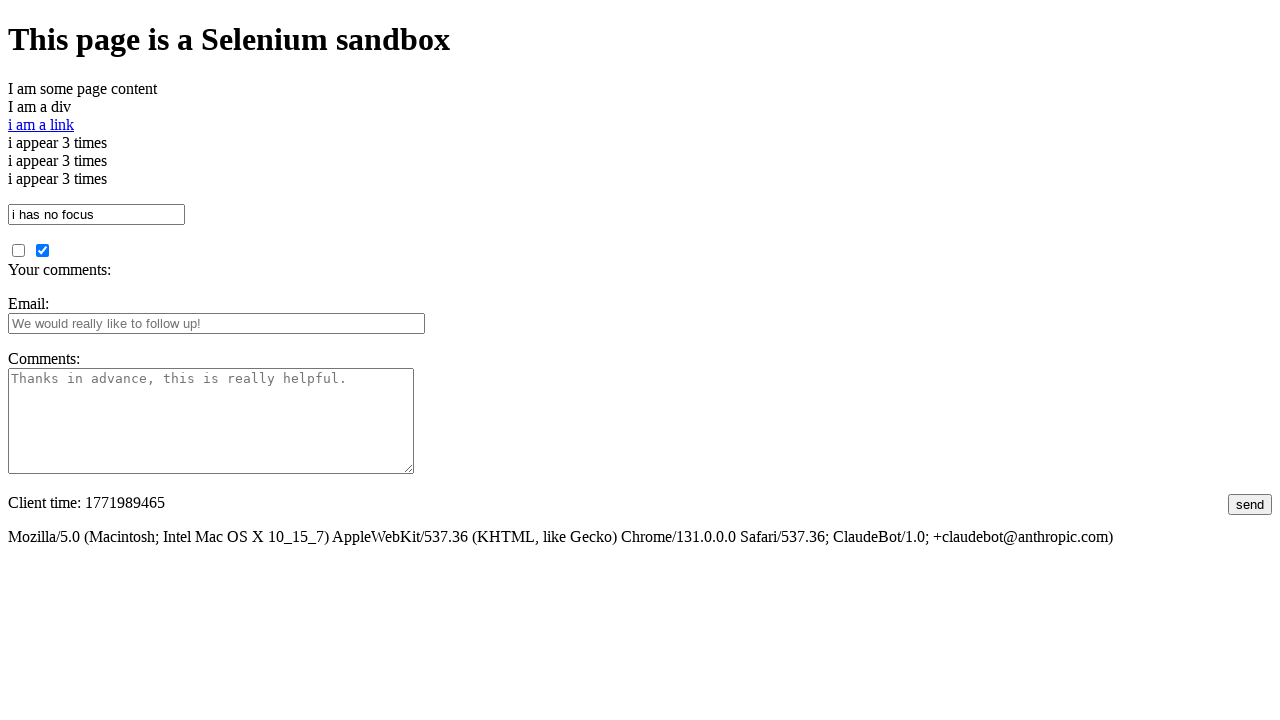

Clicked the checkbox element at (42, 250) on #checked_checkbox
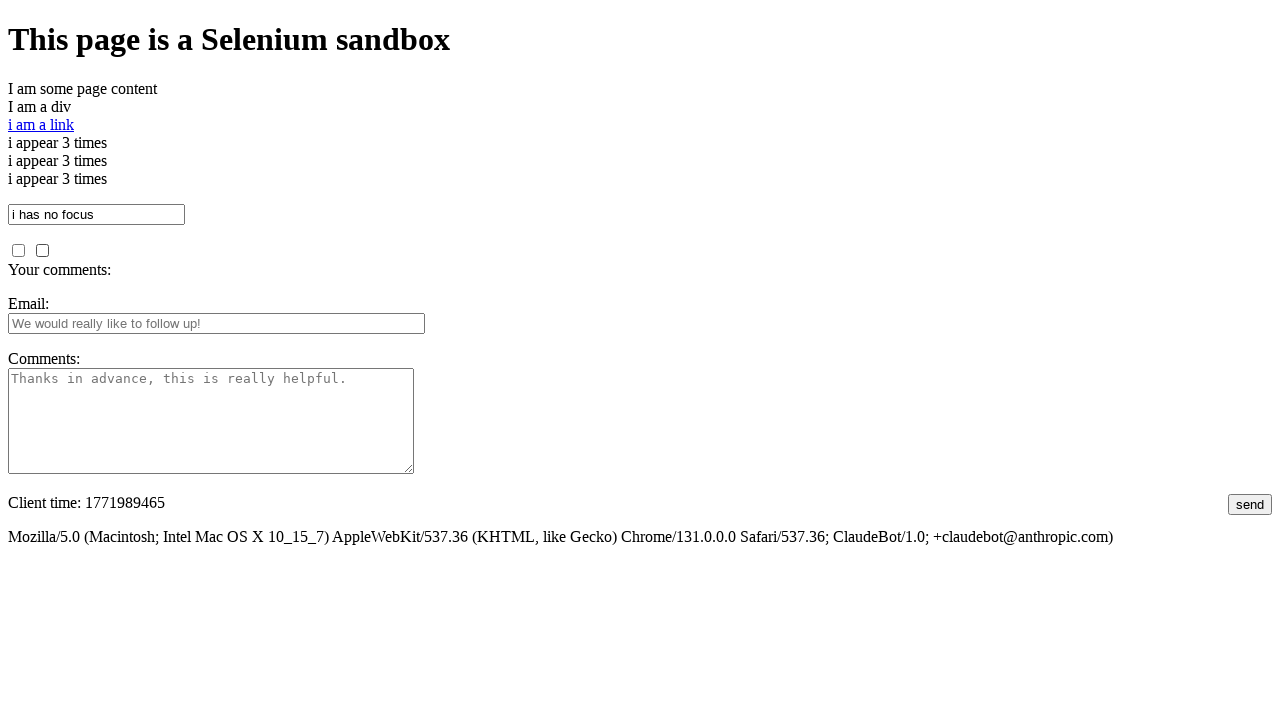

Comments field became visible after checkbox interaction
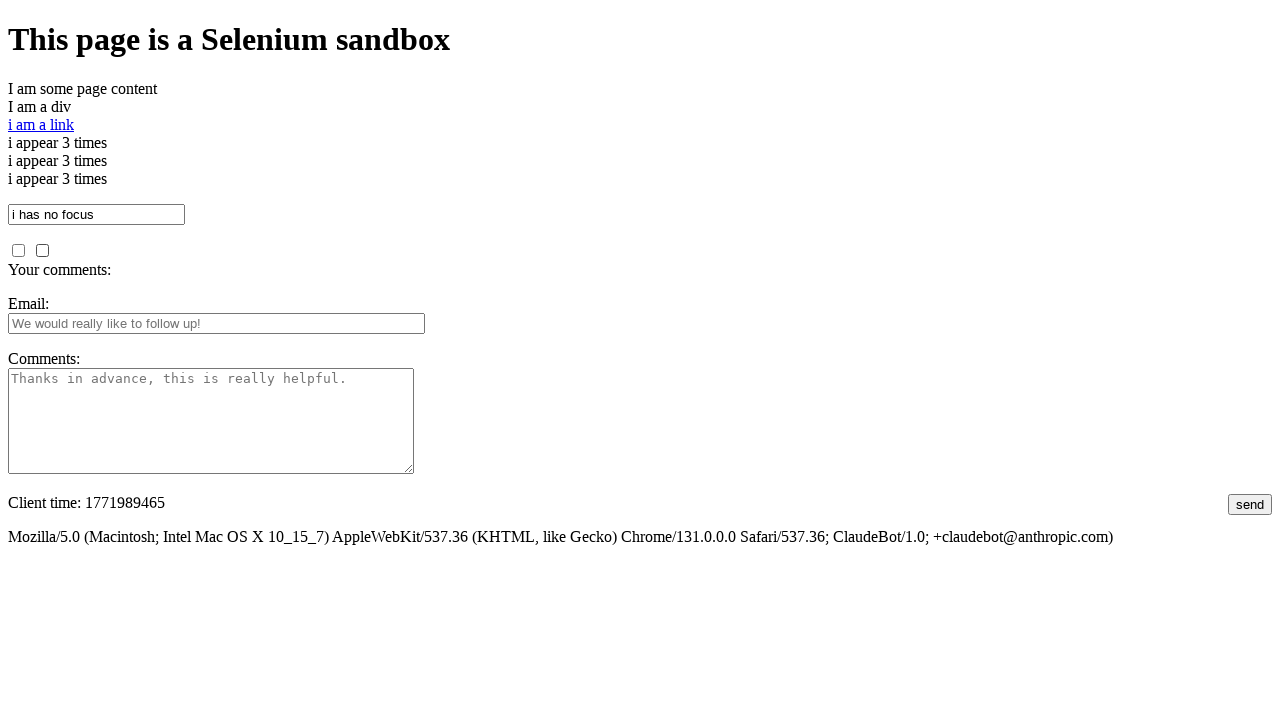

Retrieved placeholder text: 'Thanks in advance, this is really helpful.'
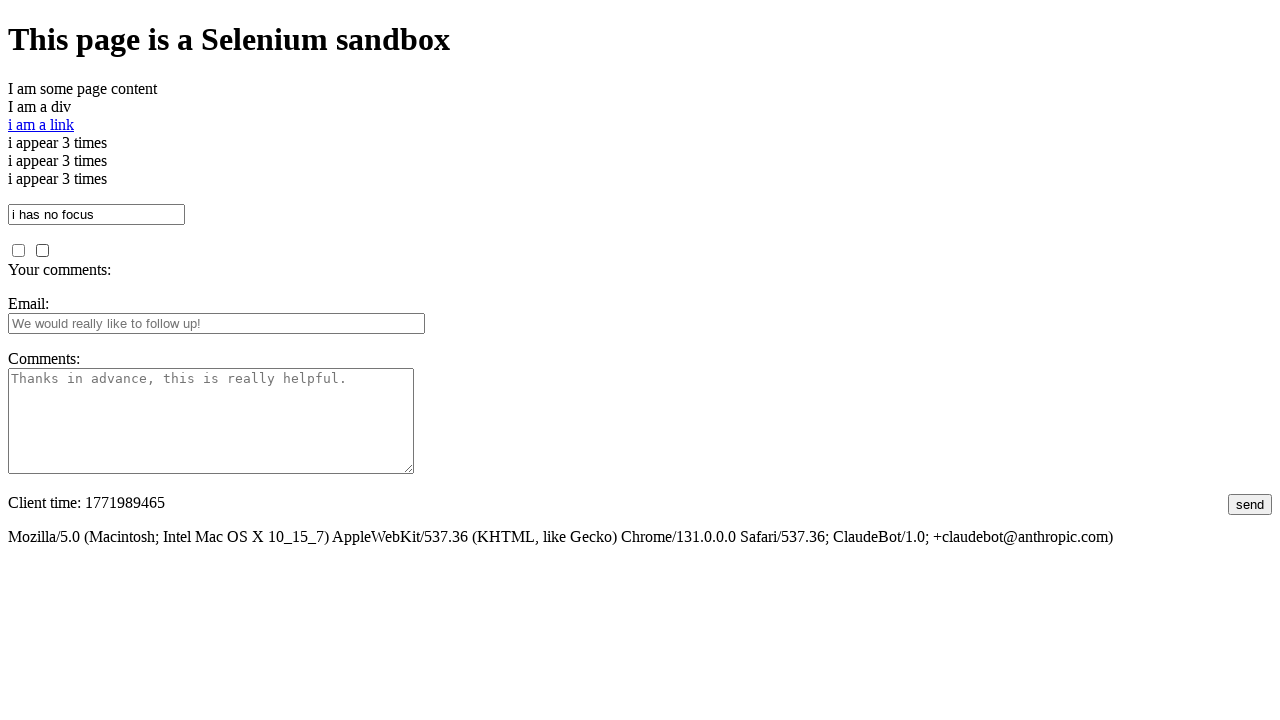

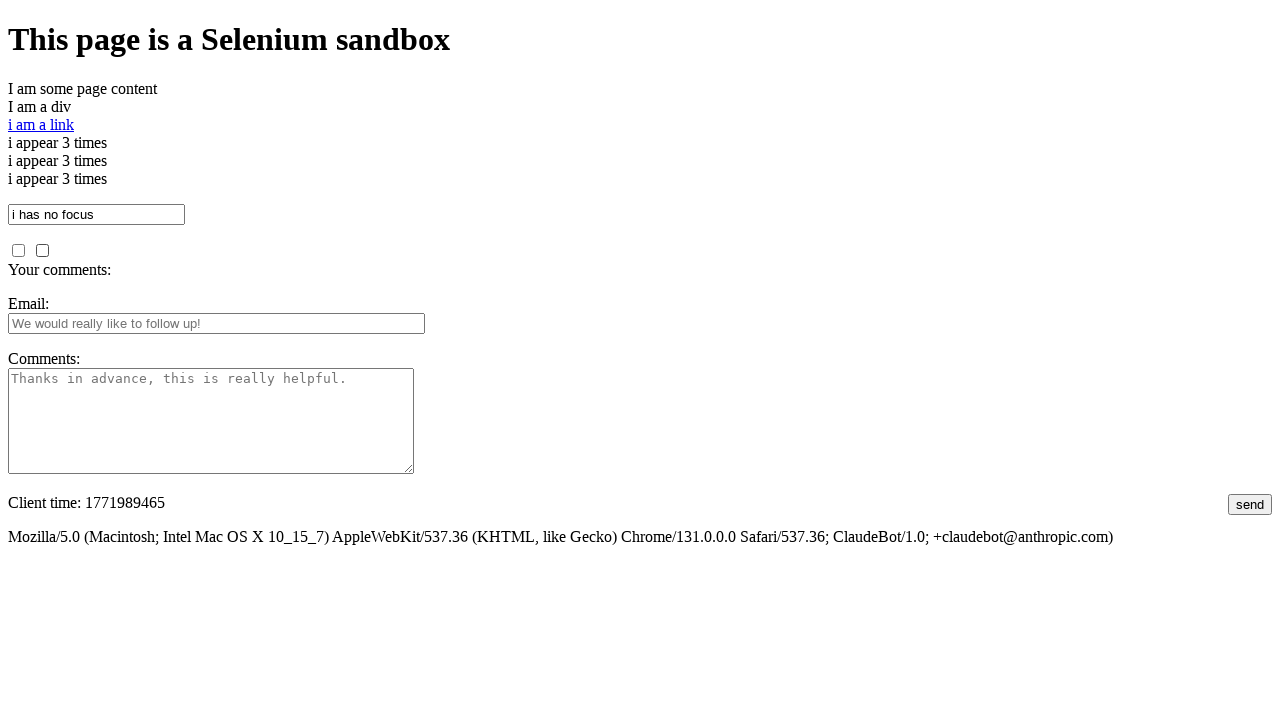